Tests button interactions on DemoQA by performing a double-click, right-click (context click), and regular click on three different buttons, then verifies confirmation text appears on the page.

Starting URL: https://demoqa.com/buttons

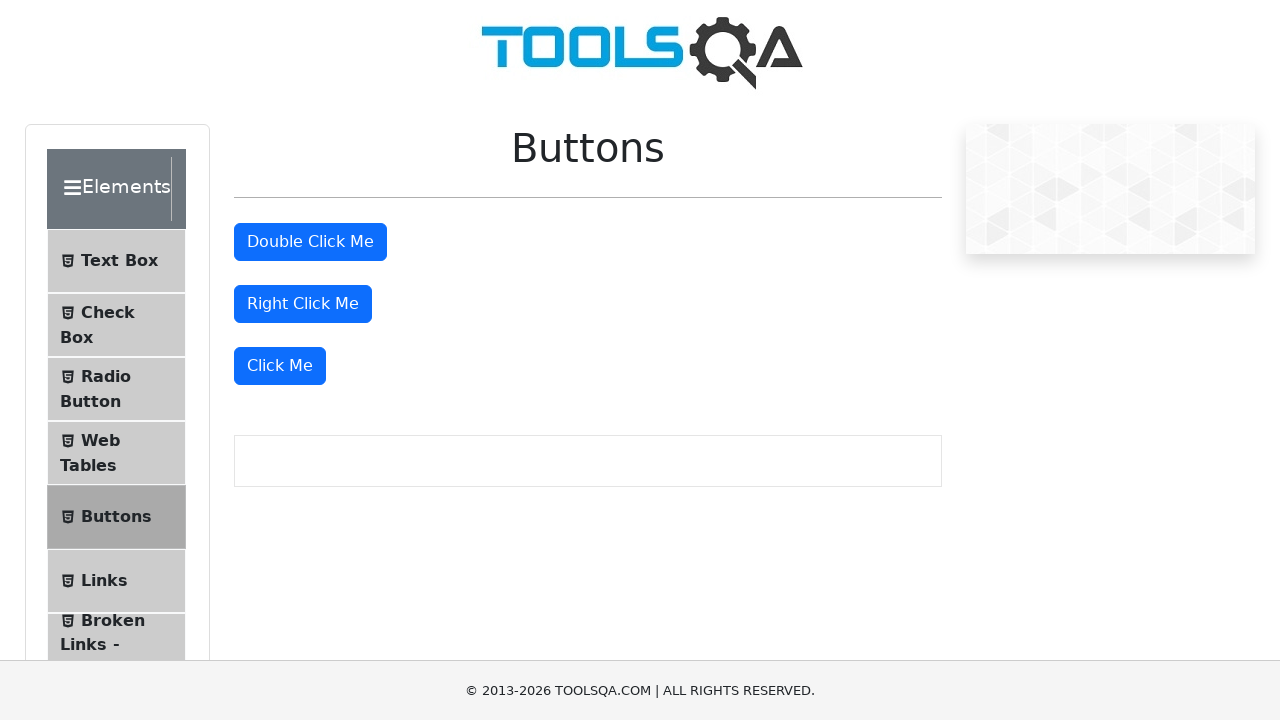

Double-clicked the double click button at (310, 242) on #doubleClickBtn
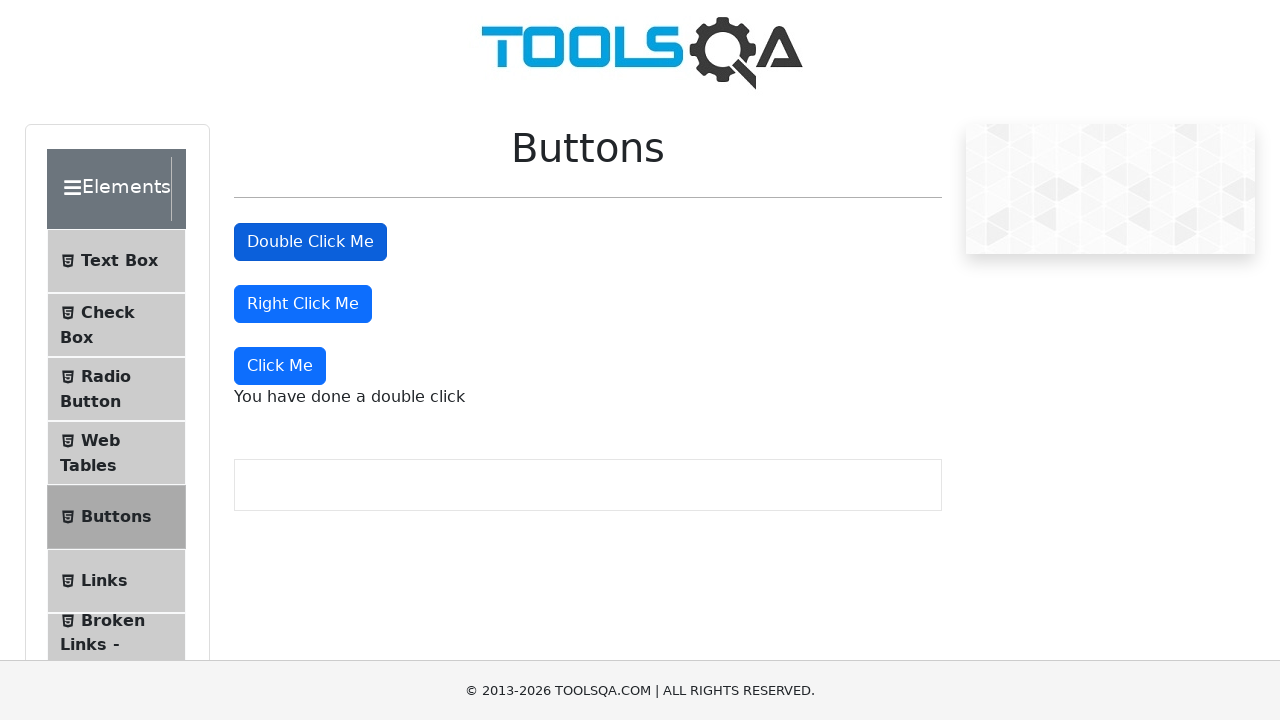

Right-clicked the right click button at (303, 304) on #rightClickBtn
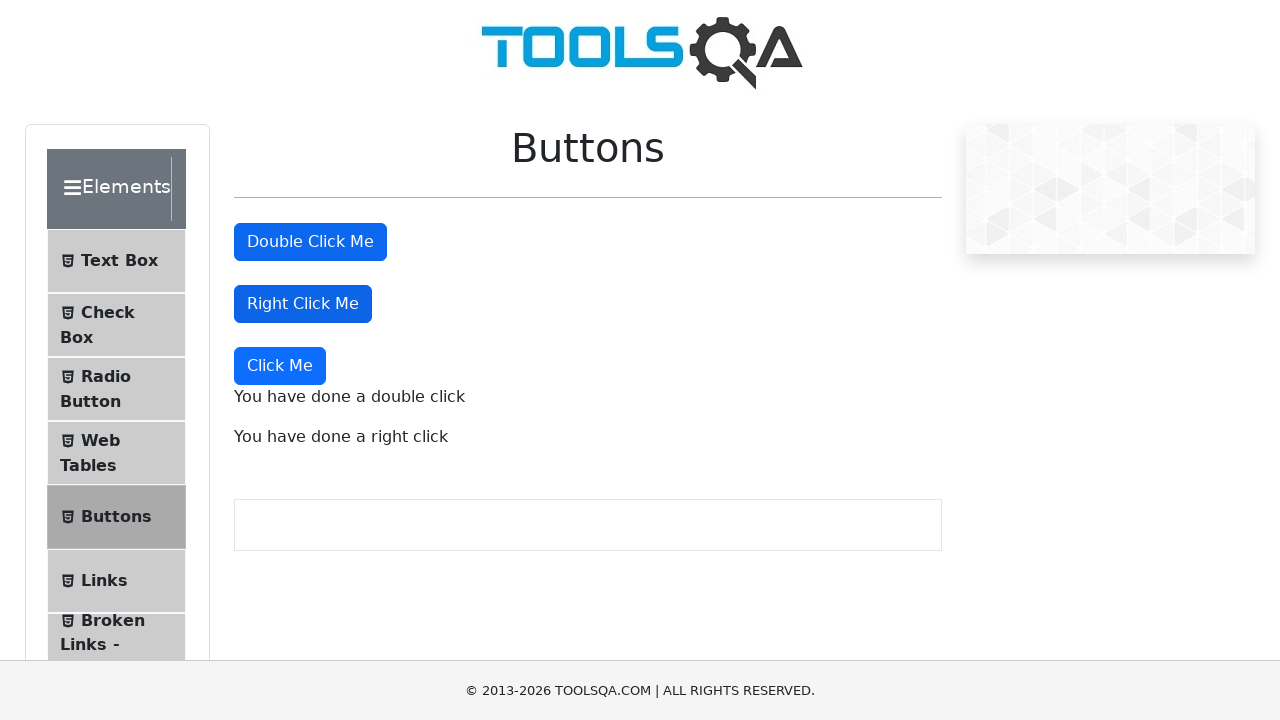

Clicked the 'Click Me' button at (280, 366) on xpath=//button[text()='Click Me']
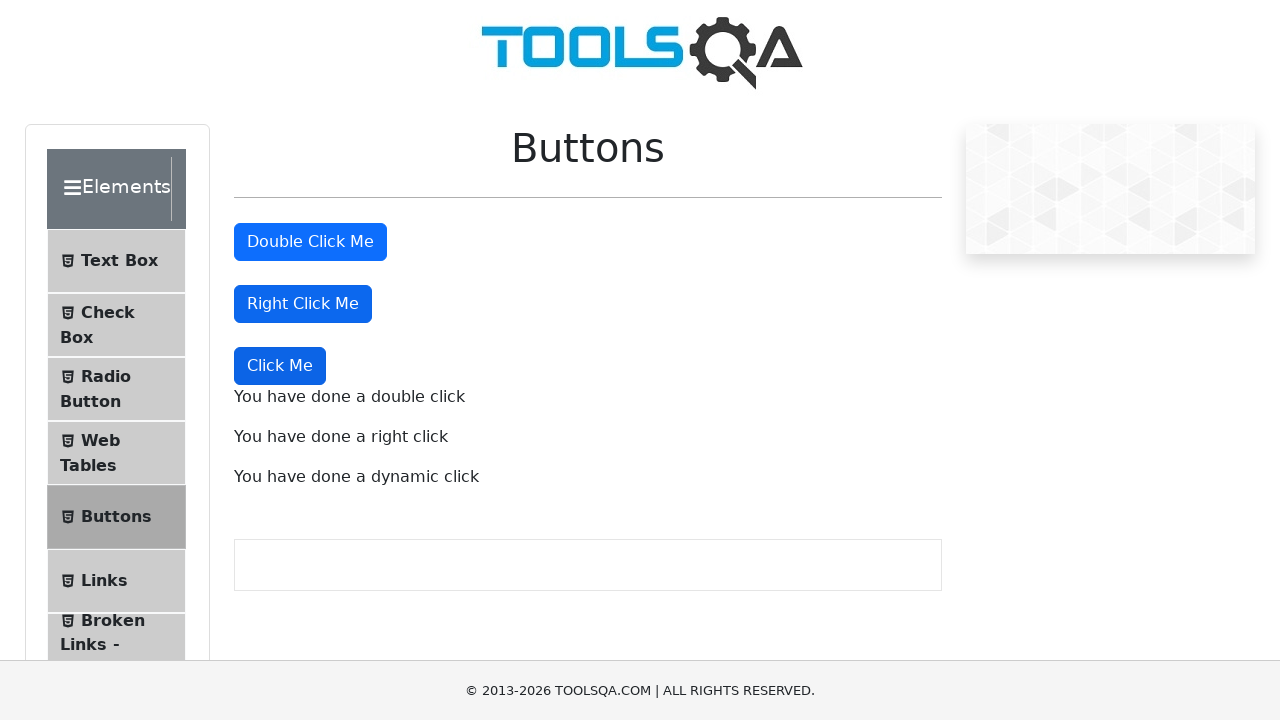

Double click confirmation message appeared
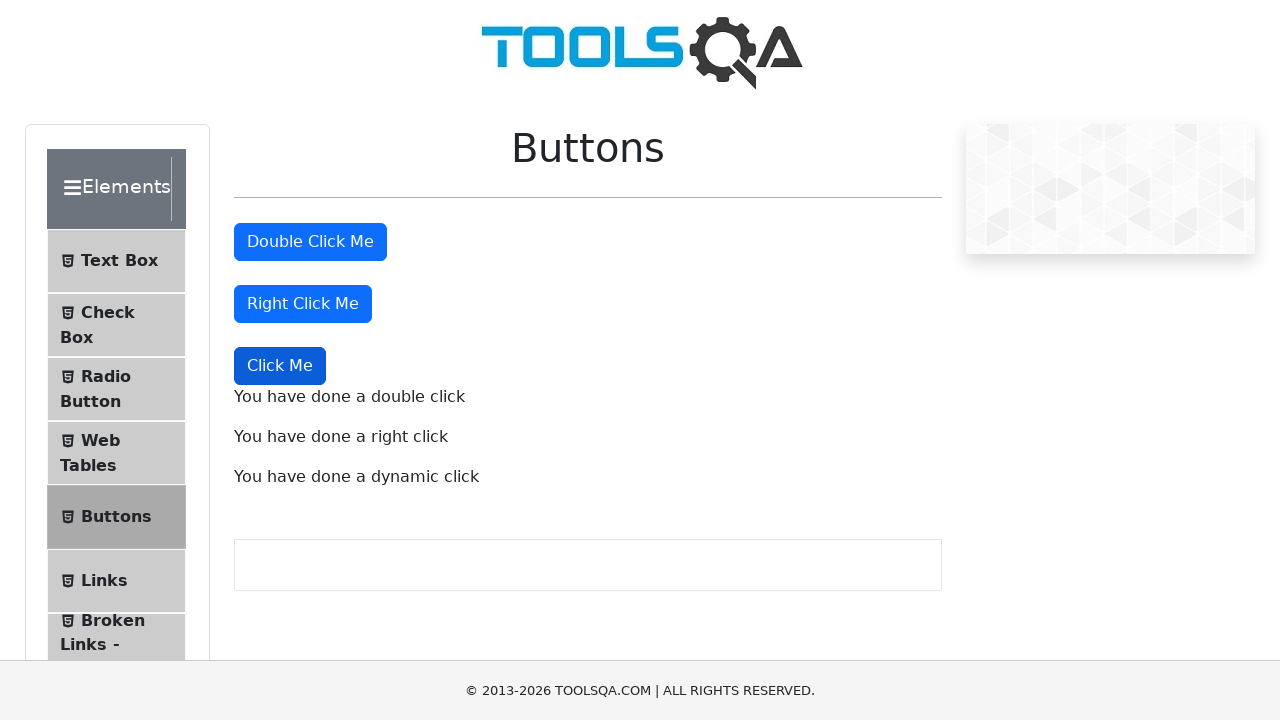

Right click confirmation message appeared
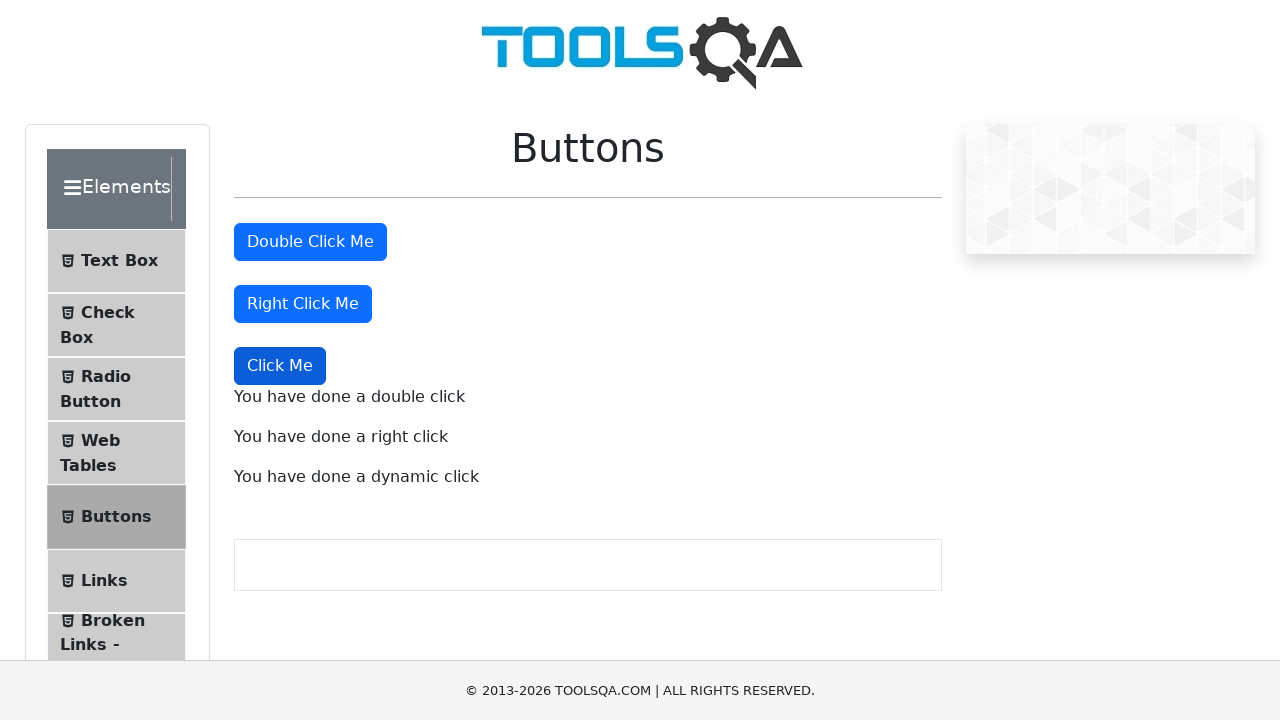

Dynamic click confirmation message appeared
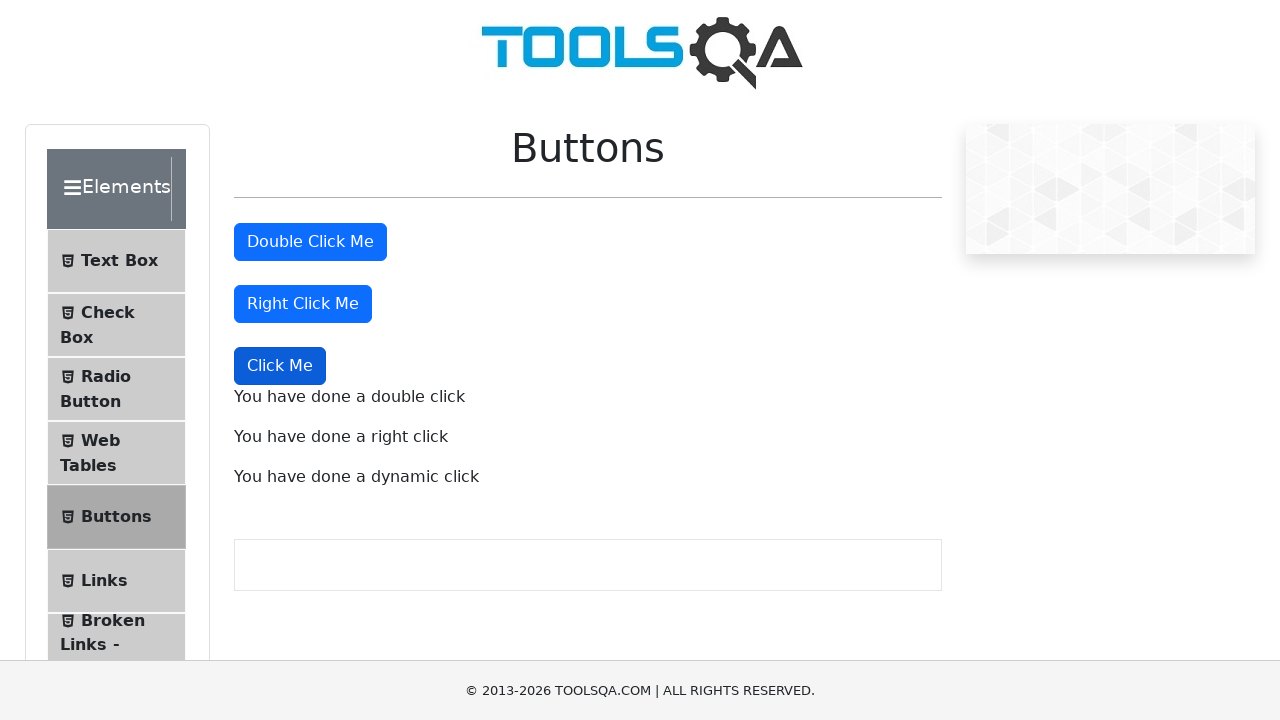

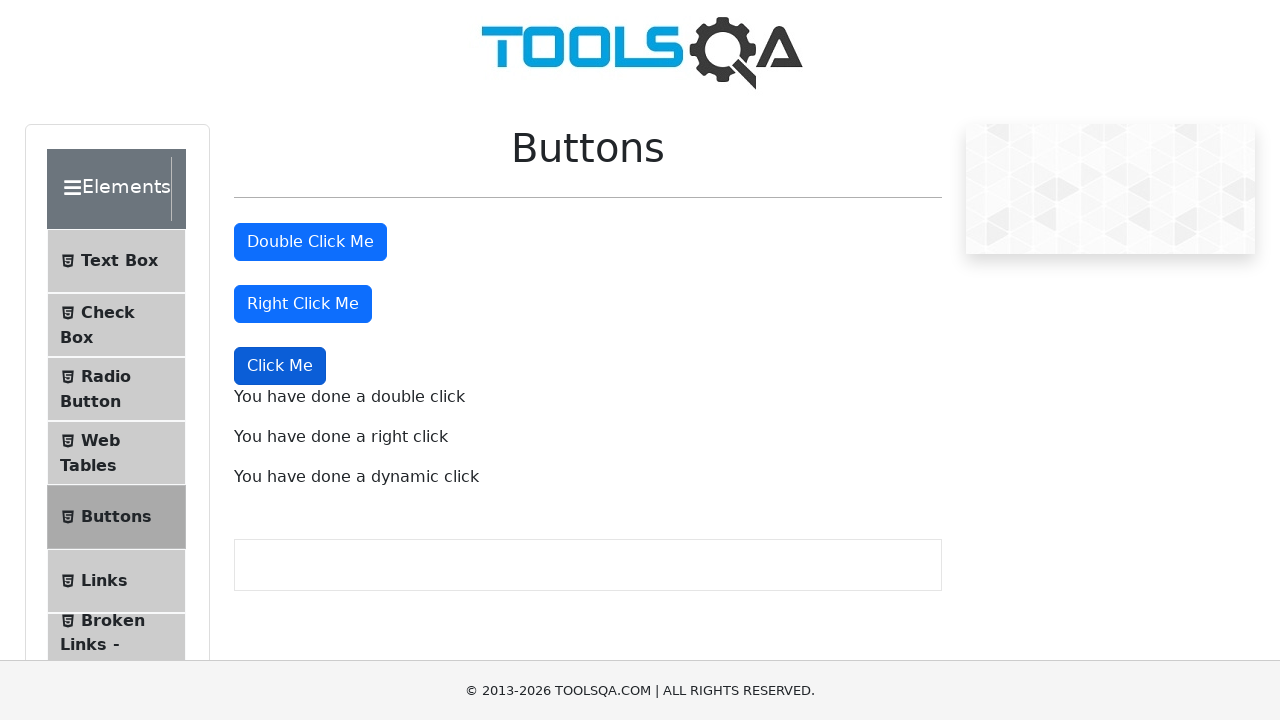